Navigates to an online shop test page and verifies the page loads by checking its title.

Starting URL: http://www.testingyes.com/onlineshop/

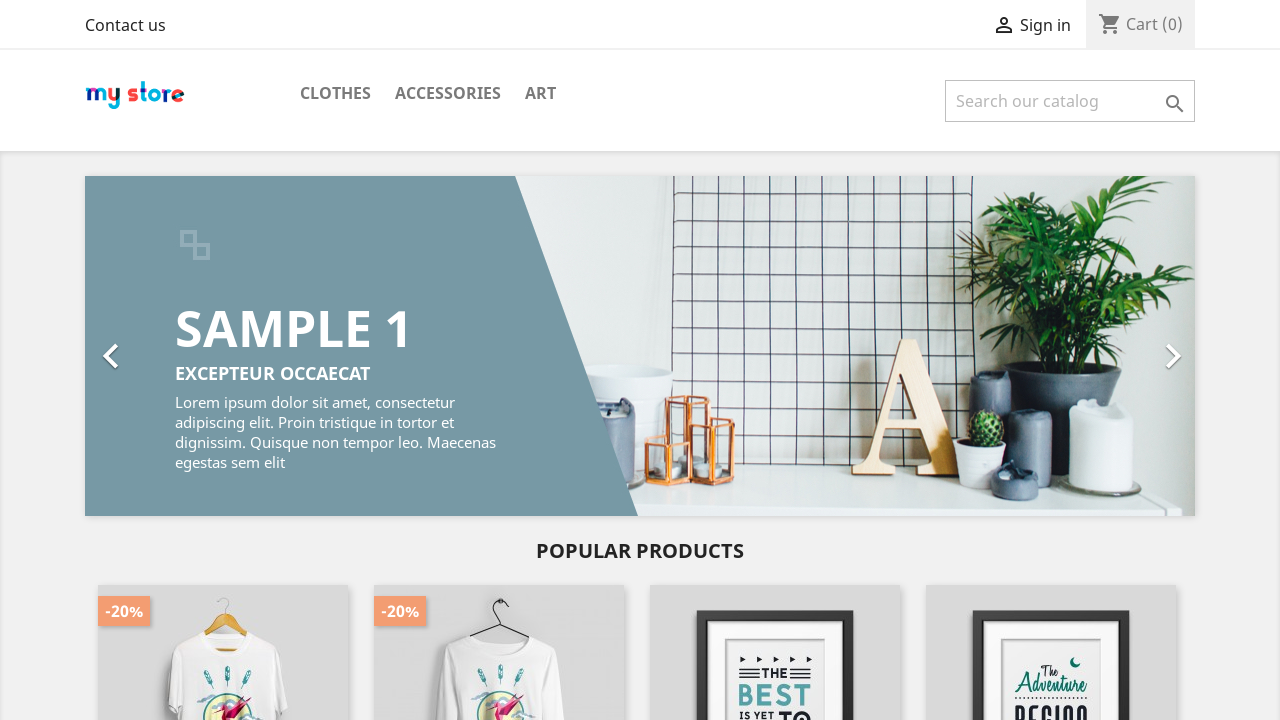

Waited for page to load (domcontentloaded state)
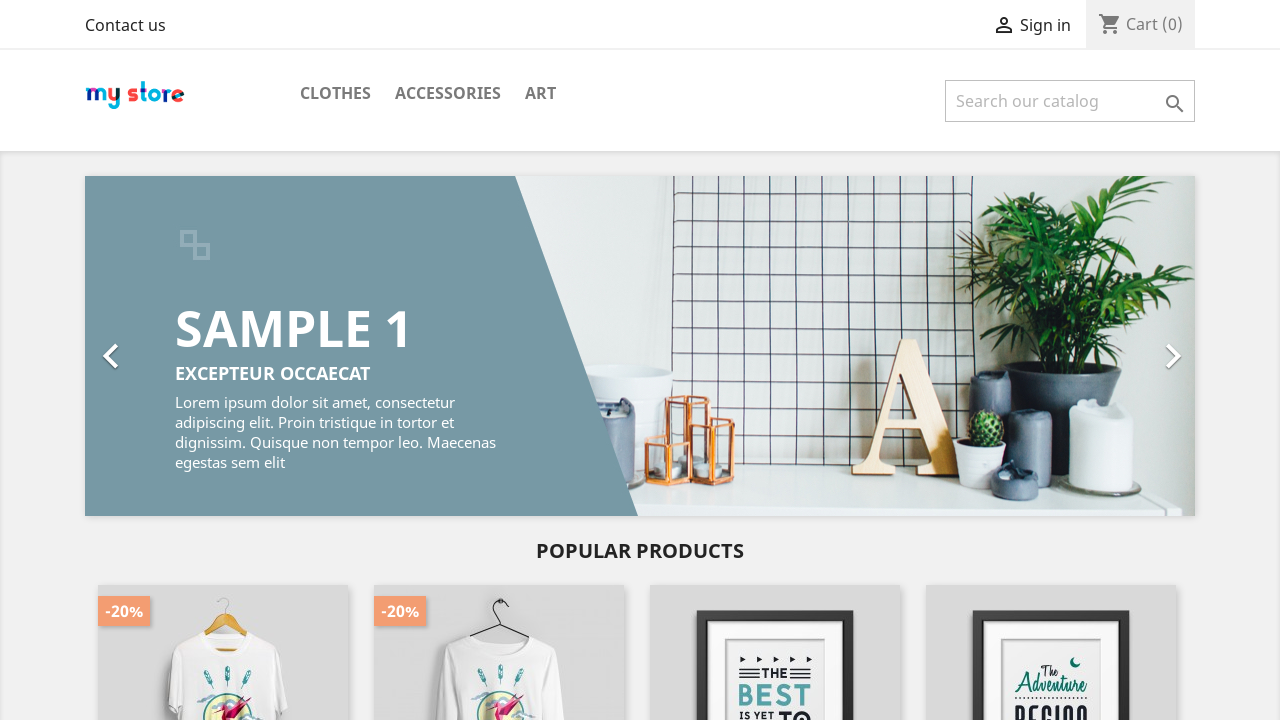

Retrieved page title
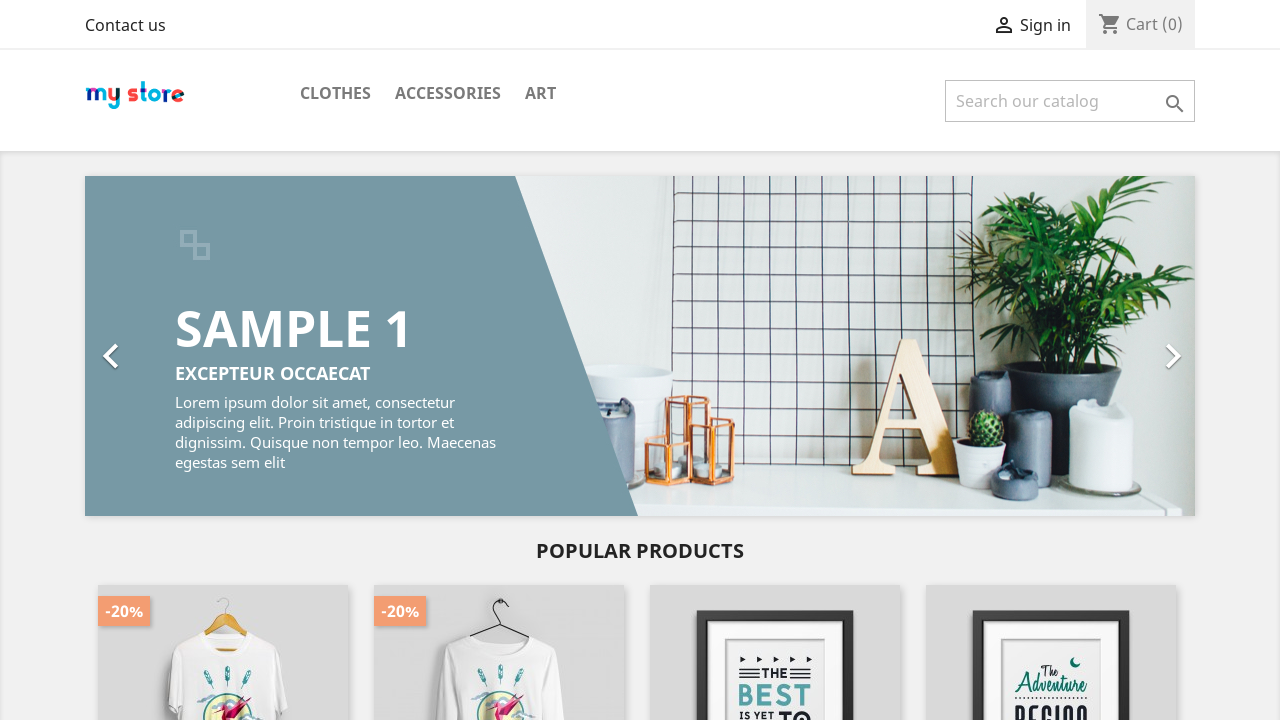

Verified page title is not empty
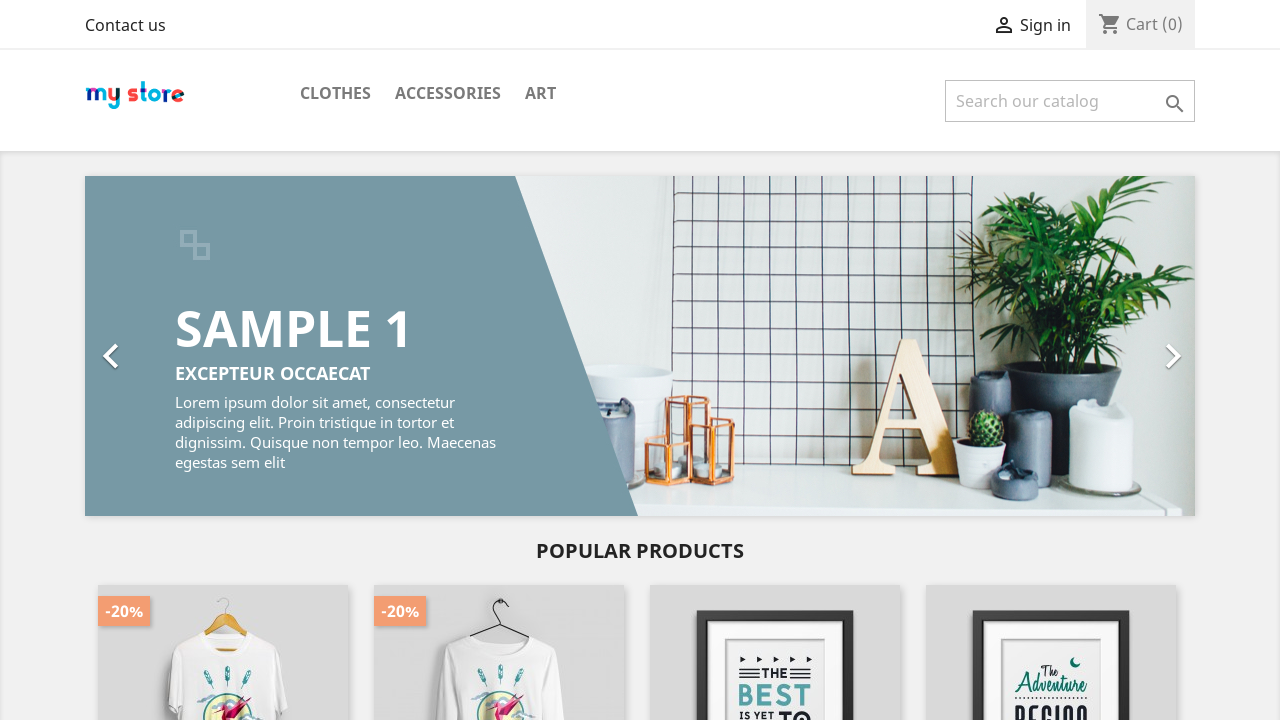

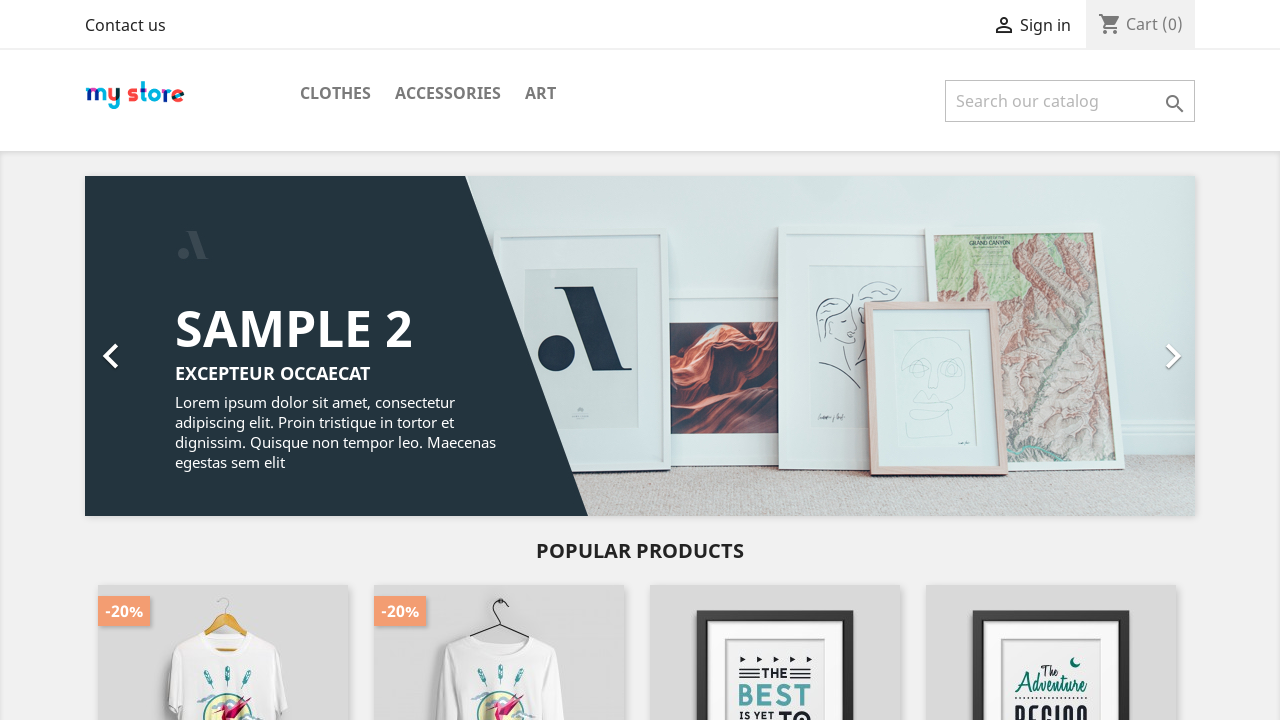